Tests date picker functionality by filling a hardcoded date, selecting today's date, navigating to previous month to select a past date, and navigating to next month to select a future date

Starting URL: https://jqueryui.com/datepicker/

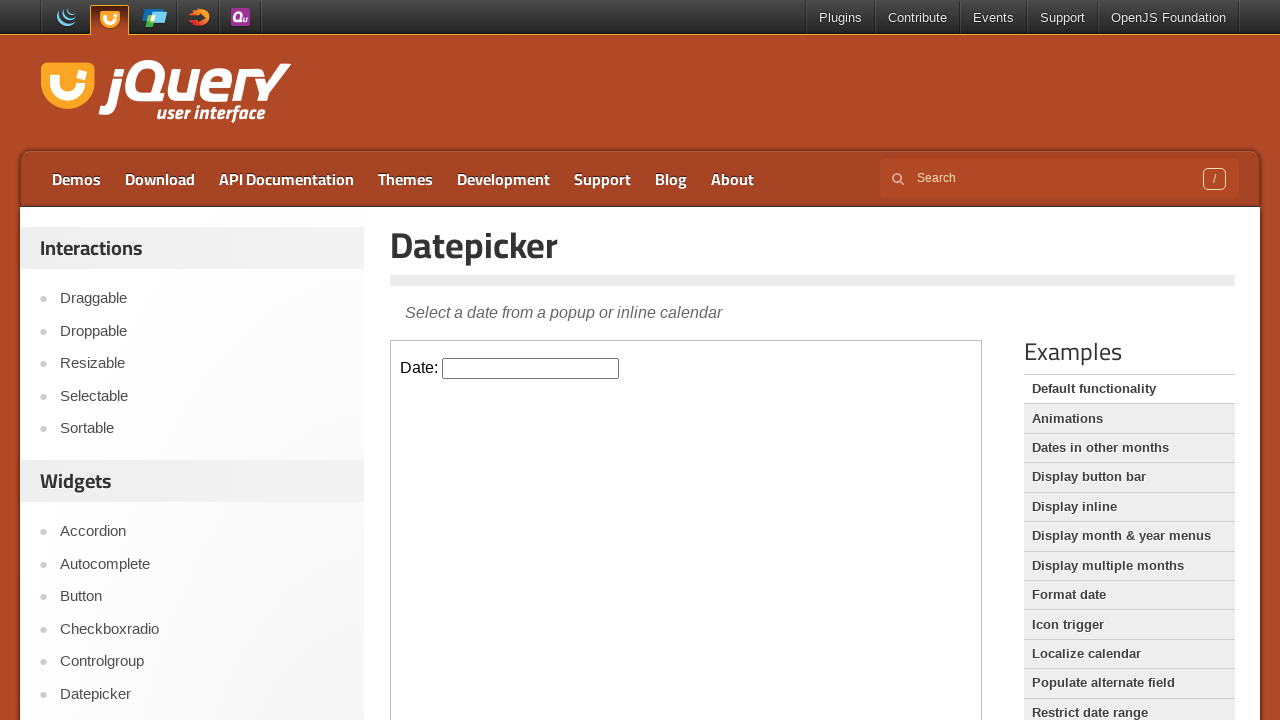

Located iframe containing datepicker
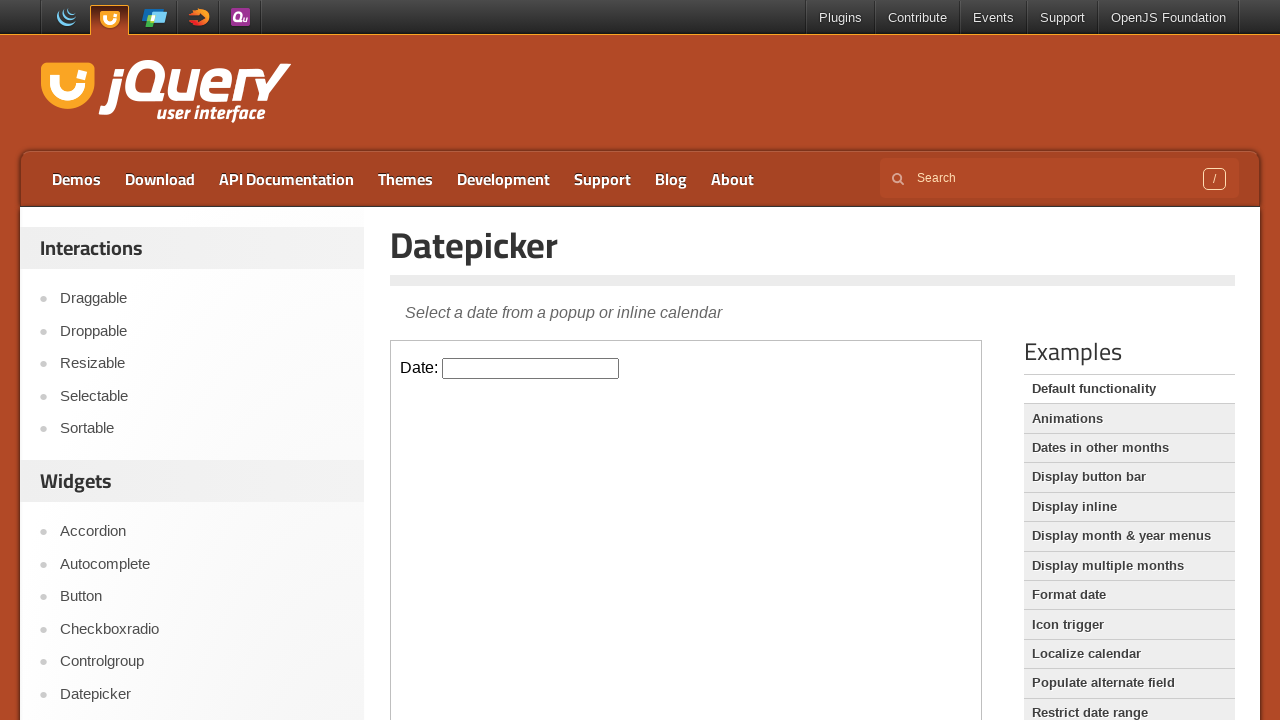

Filled datepicker with hardcoded date 03/15/2025 on [class="demo-frame"] >> internal:control=enter-frame >> [id="datepicker"]
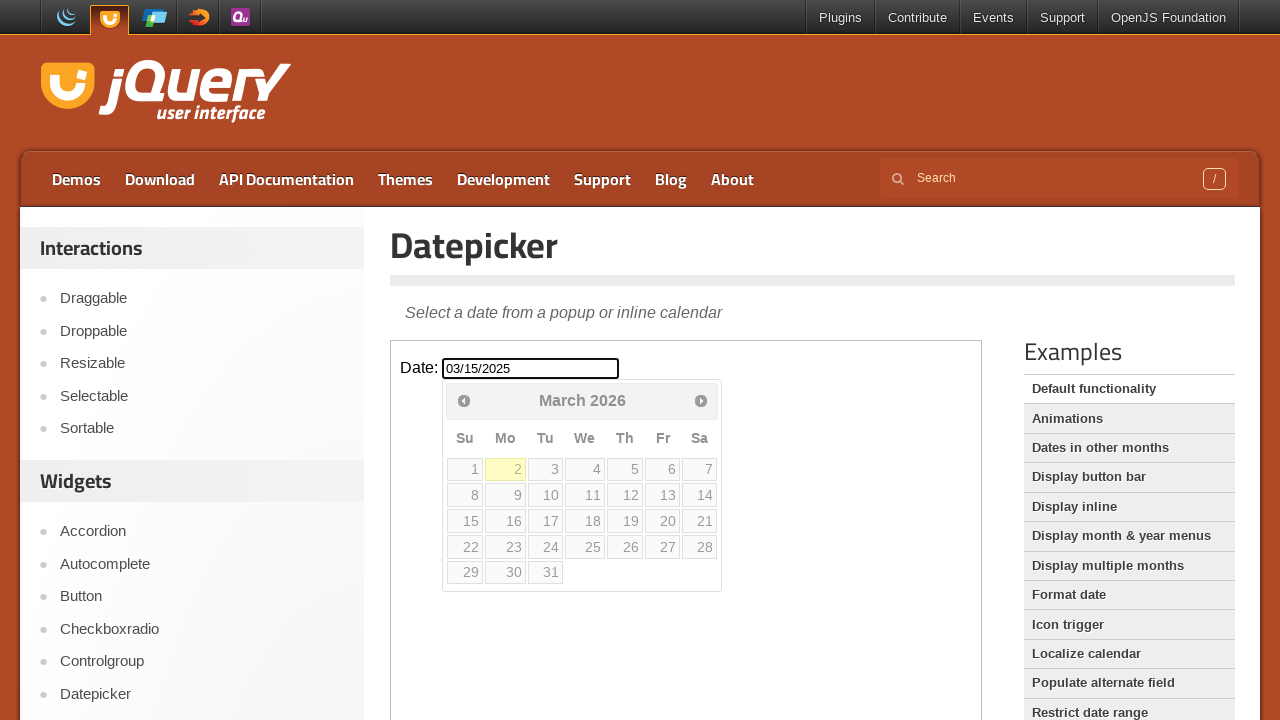

Clicked datepicker to open date picker at (531, 368) on [class="demo-frame"] >> internal:control=enter-frame >> [id="datepicker"]
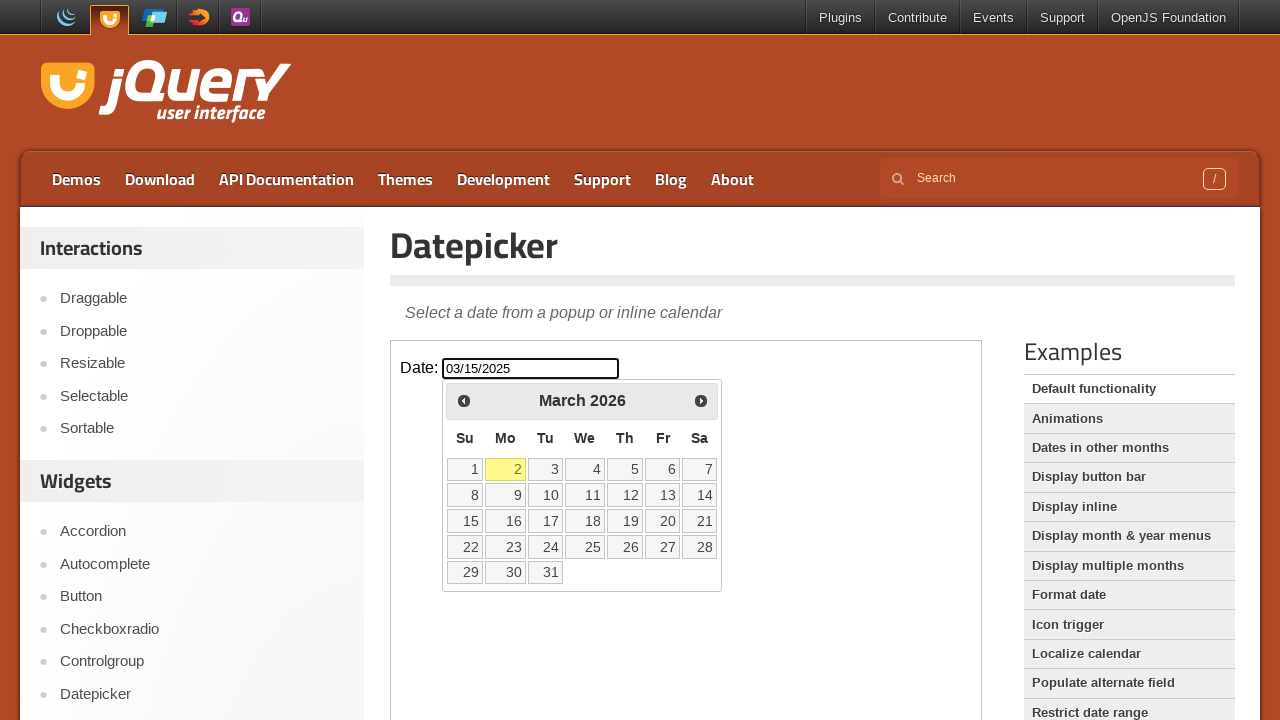

Selected today's date from datepicker at (506, 469) on [class="demo-frame"] >> internal:control=enter-frame >> .ui-datepicker-today
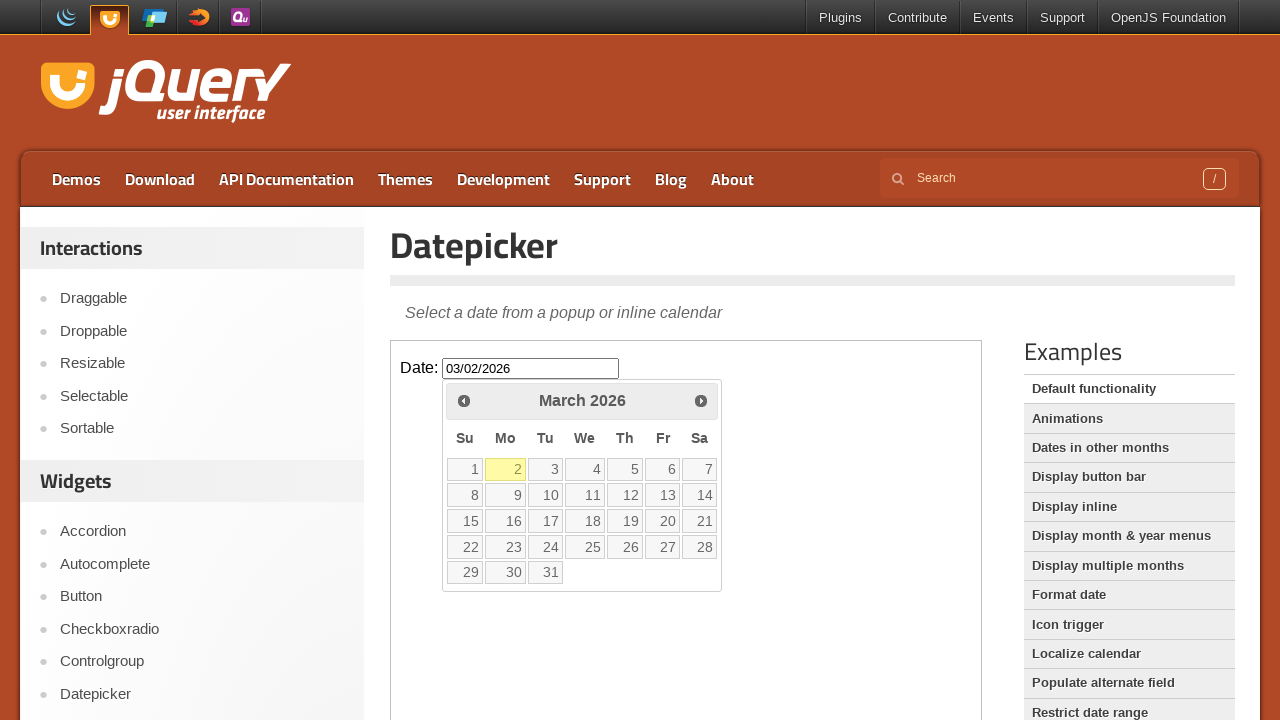

Clicked datepicker to open date picker for past date selection at (531, 368) on [class="demo-frame"] >> internal:control=enter-frame >> [id="datepicker"]
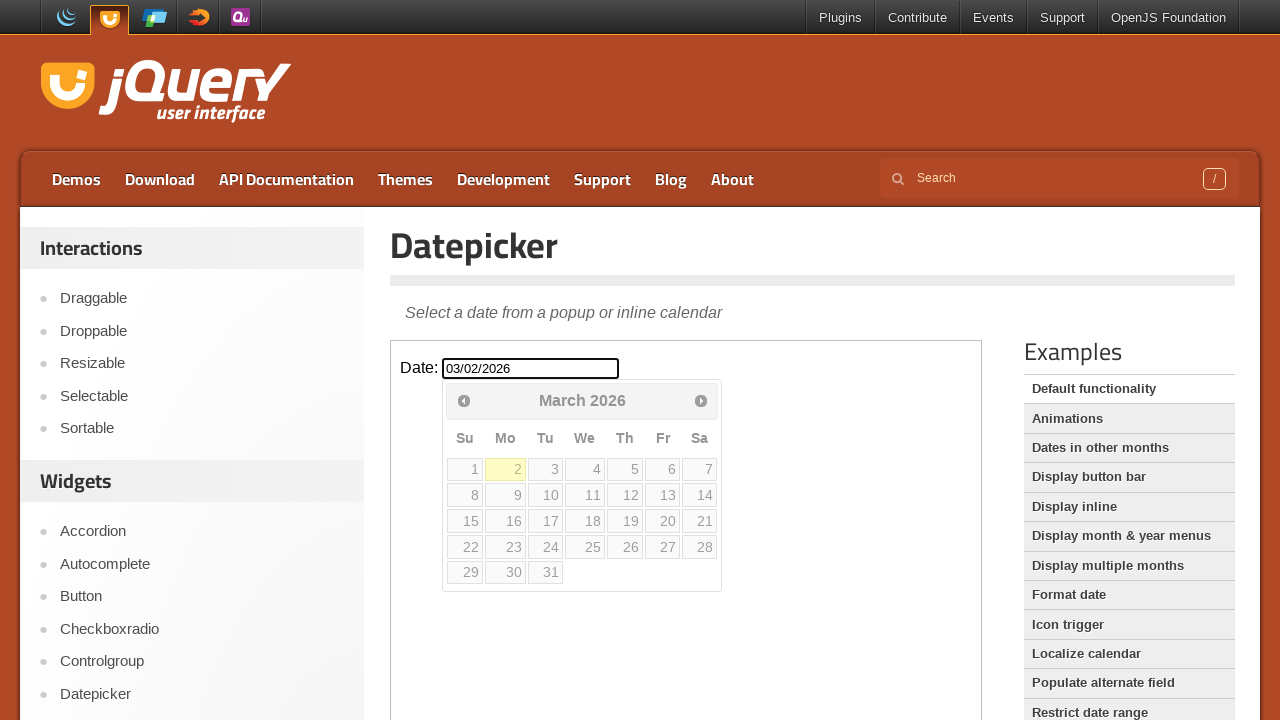

Navigated to previous month in datepicker at (464, 400) on [class="demo-frame"] >> internal:control=enter-frame >> [title="Prev"]
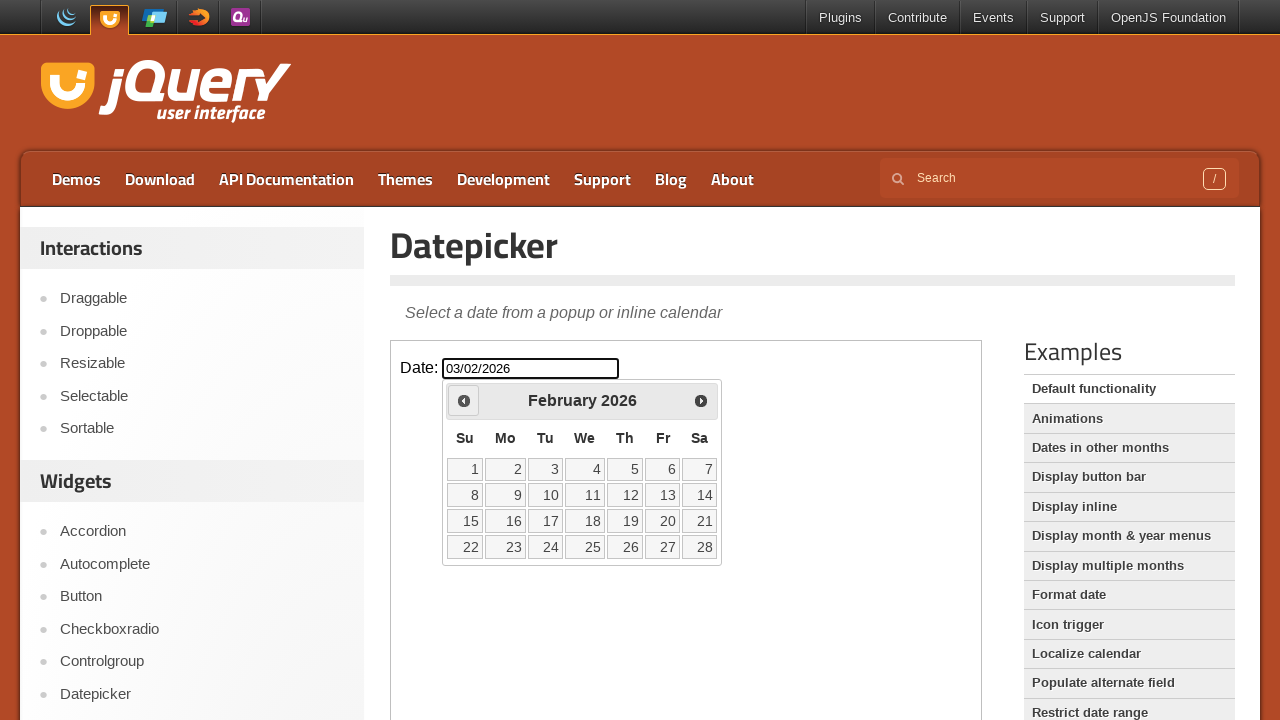

Selected 15th day from previous month at (465, 521) on [class="demo-frame"] >> internal:control=enter-frame >> text="15"
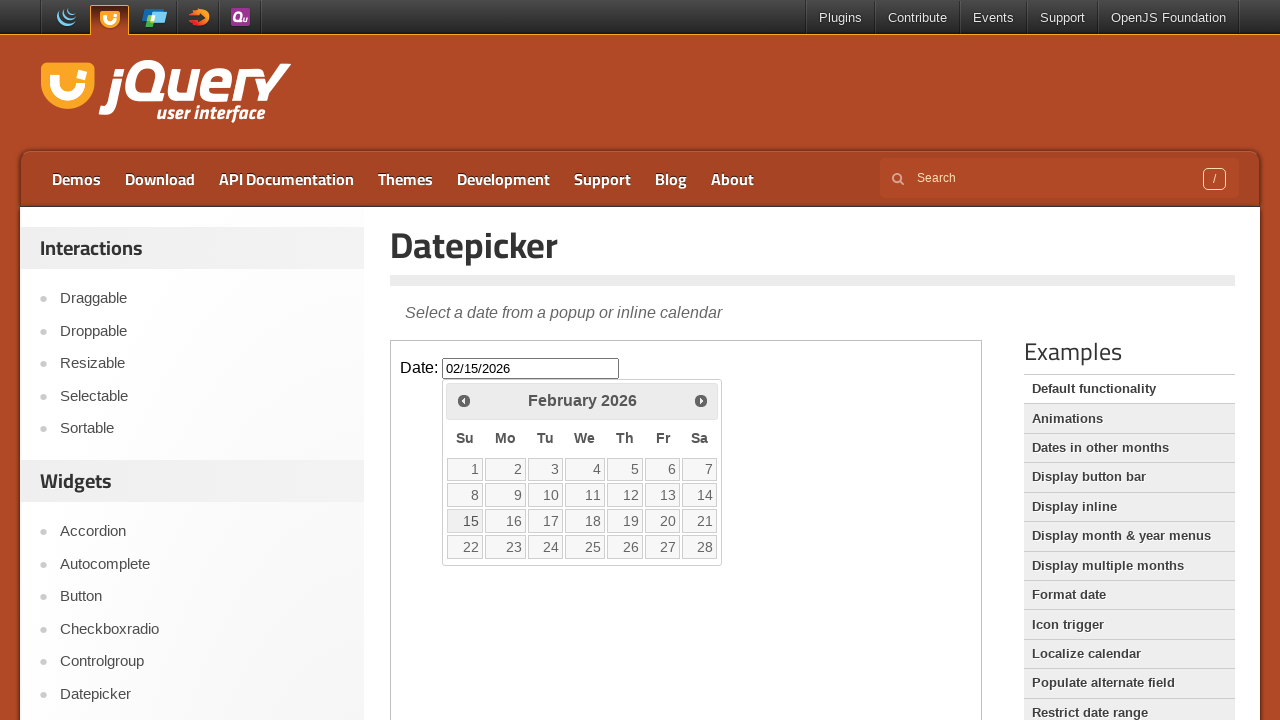

Clicked datepicker to open date picker for future date selection at (531, 368) on [class="demo-frame"] >> internal:control=enter-frame >> [id="datepicker"]
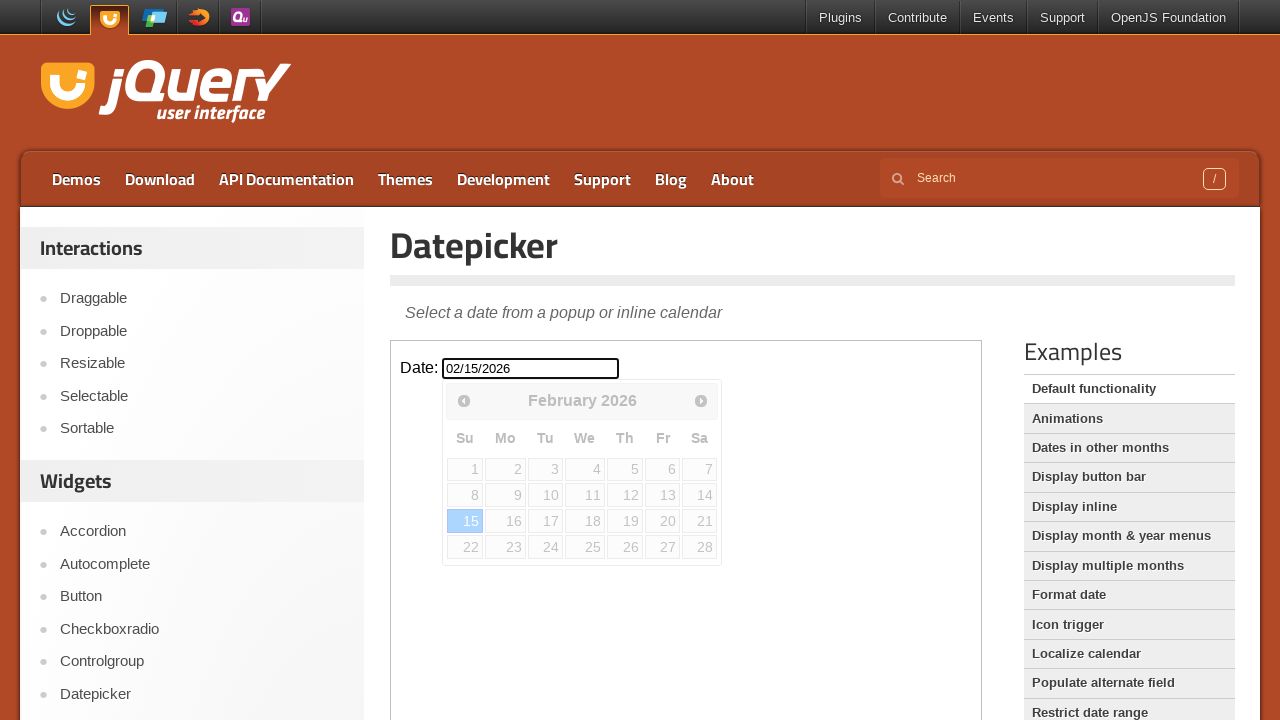

Navigated to next month in datepicker at (701, 400) on [class="demo-frame"] >> internal:control=enter-frame >> [title="Next"]
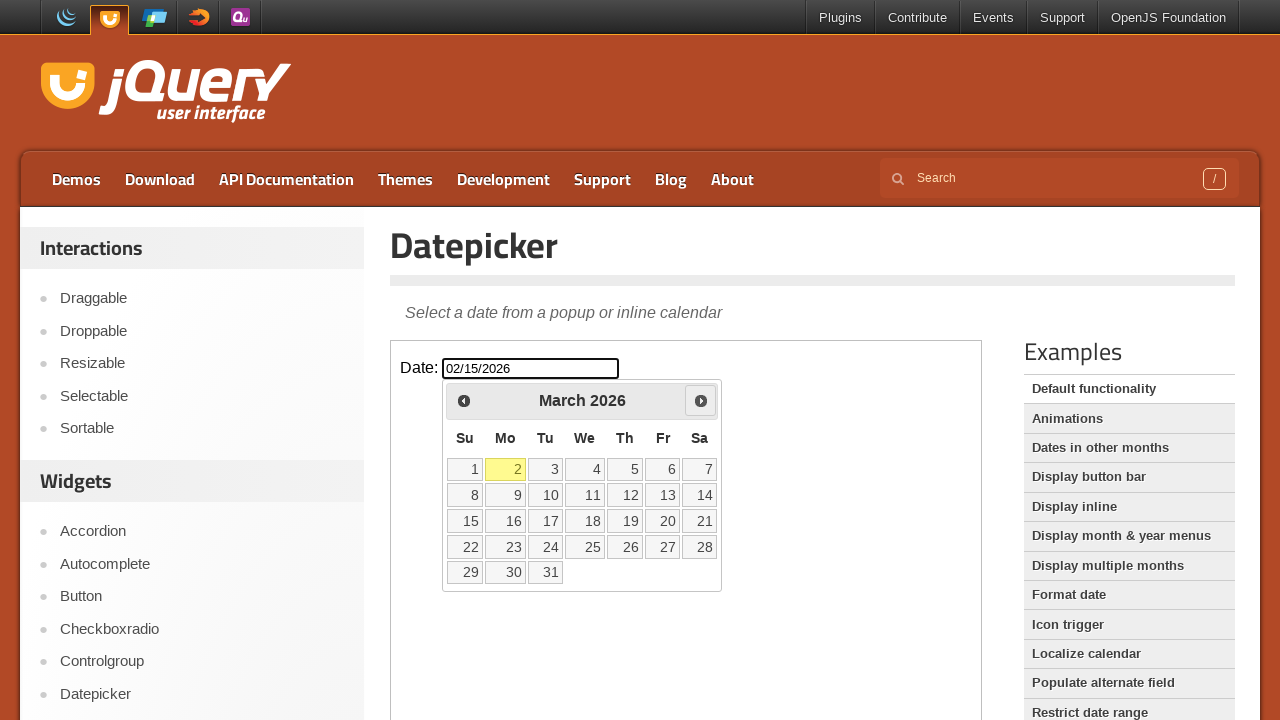

Selected 10th day from next month at (545, 495) on [class="demo-frame"] >> internal:control=enter-frame >> text="10"
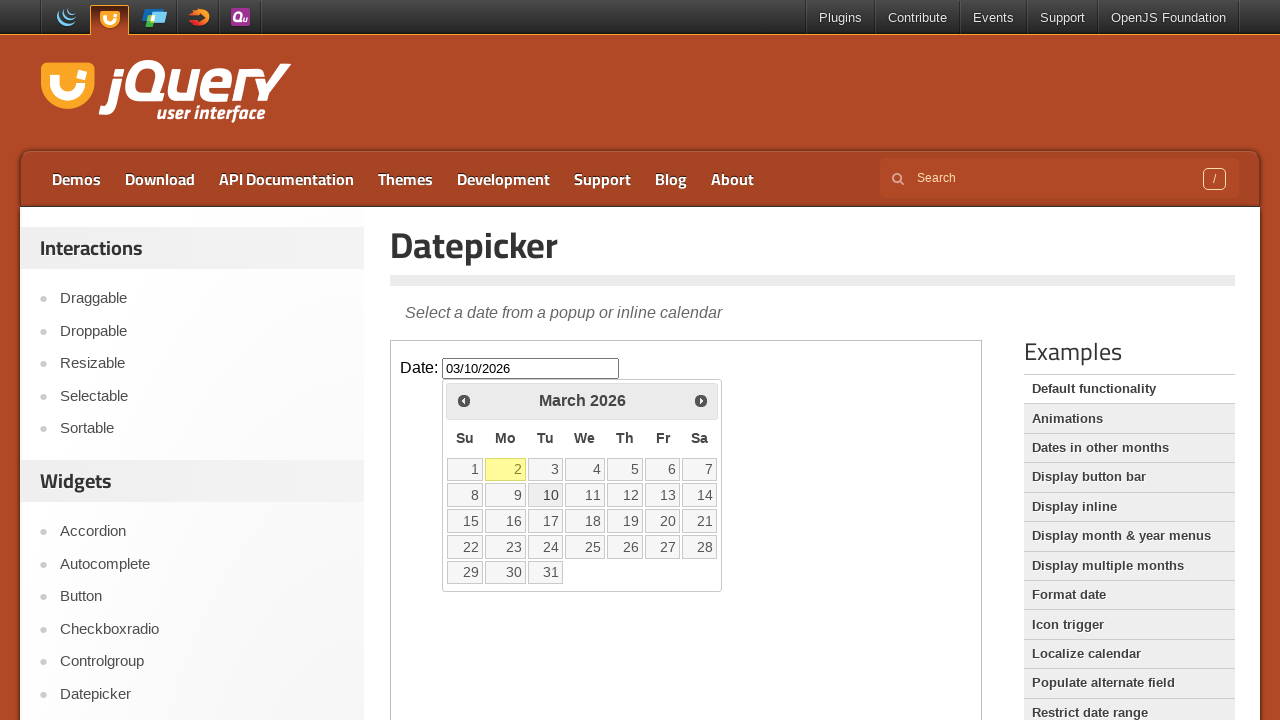

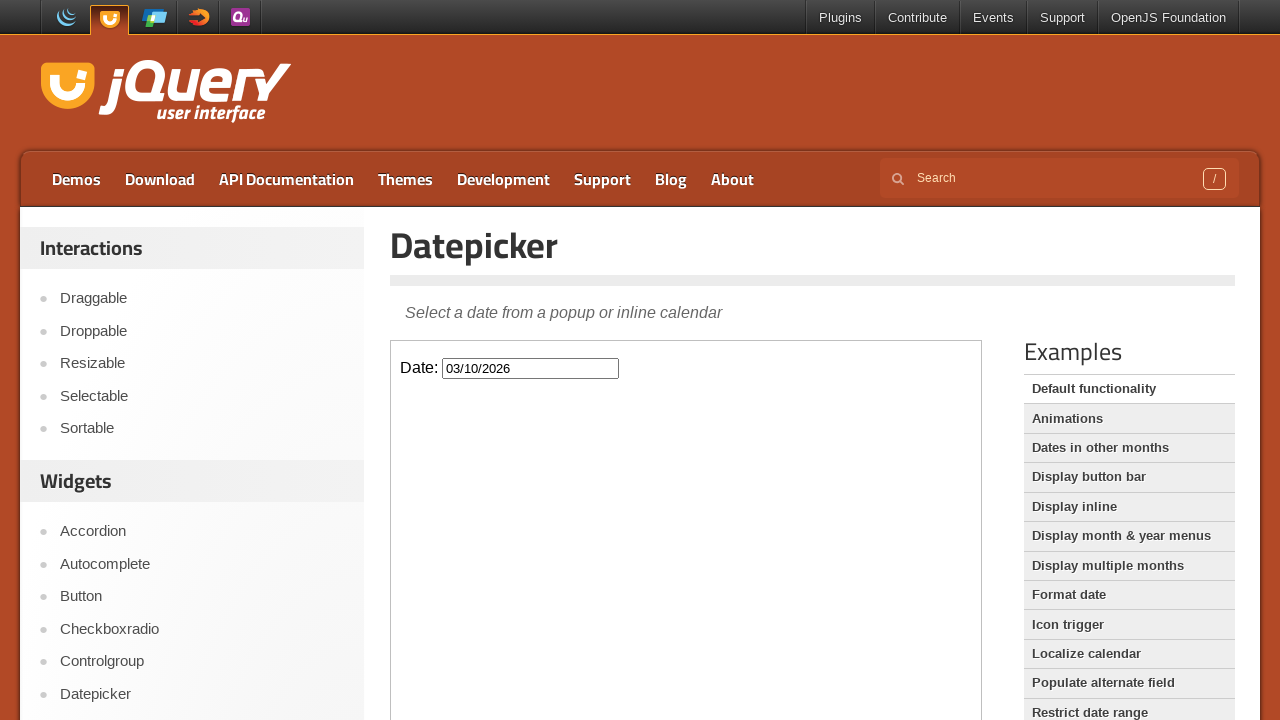